Tests an XML transformer web application by searching for an XML type in a dropdown, selecting an option, and verifying the Transform button is present

Starting URL: https://mohan-chinnappan-n5.github.io/xml/sfl-xslt.html

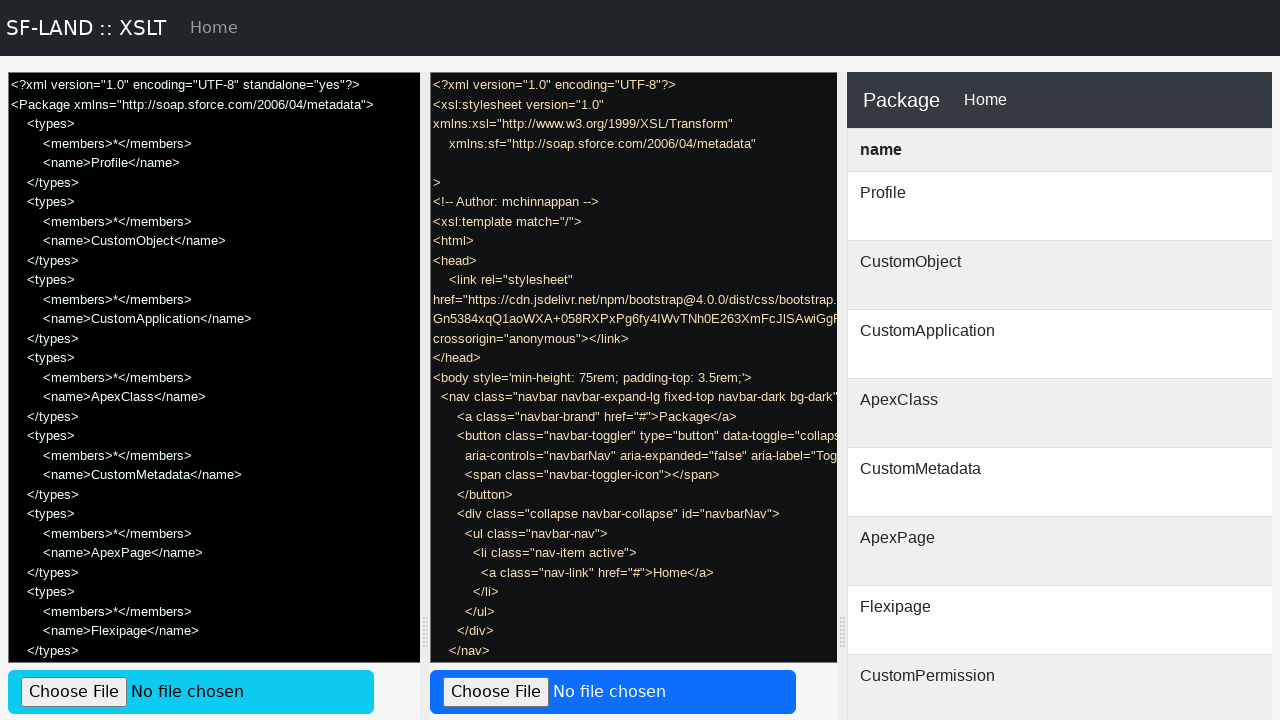

Clicked on 'Search for XML Type...' placeholder at (630, 360) on internal:attr=[placeholder="Search for XML Type..."i]
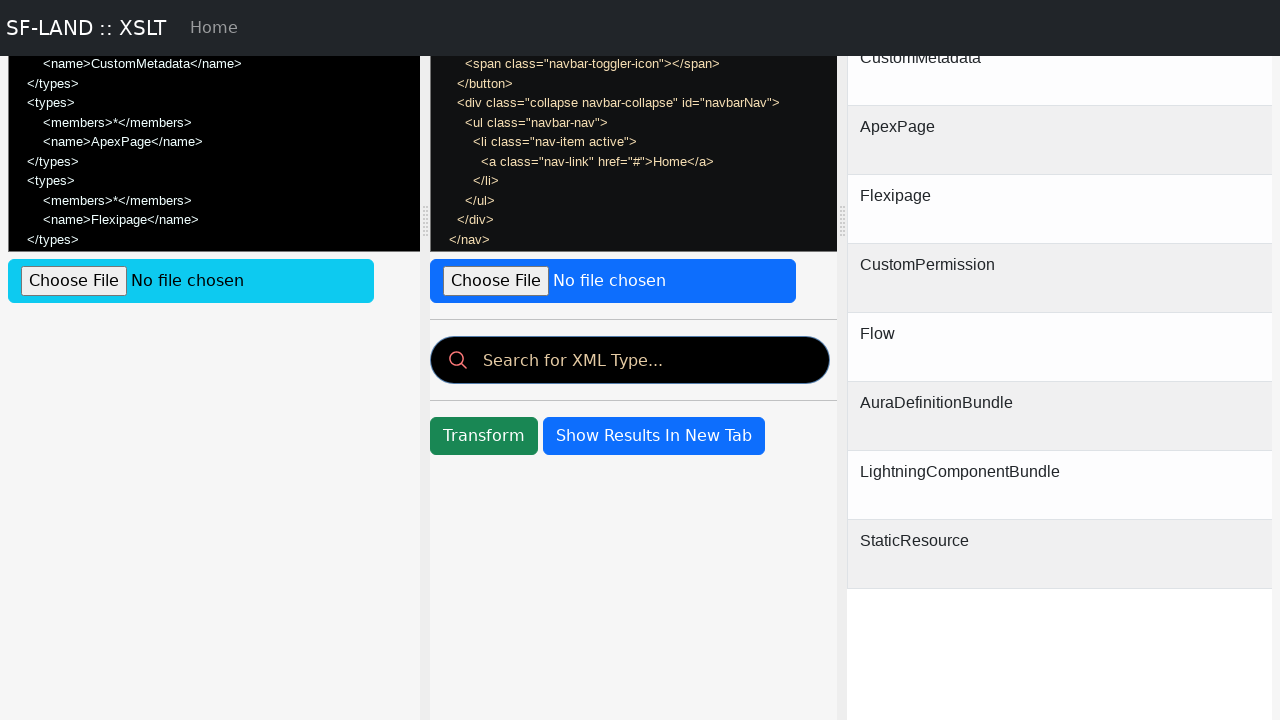

Filled search field with 'p' to filter XML types on internal:attr=[placeholder="Search for XML Type..."i]
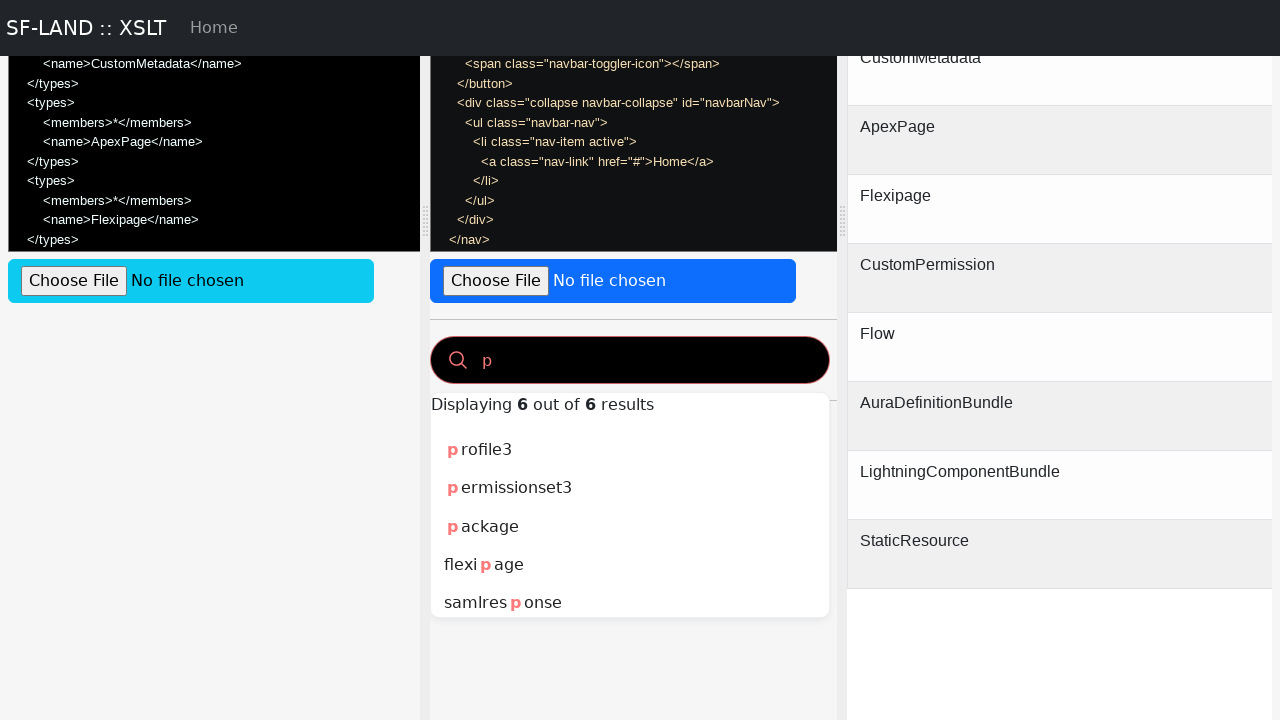

Selected 'profile3' option from dropdown at (630, 450) on internal:role=option[name="profile3"i]
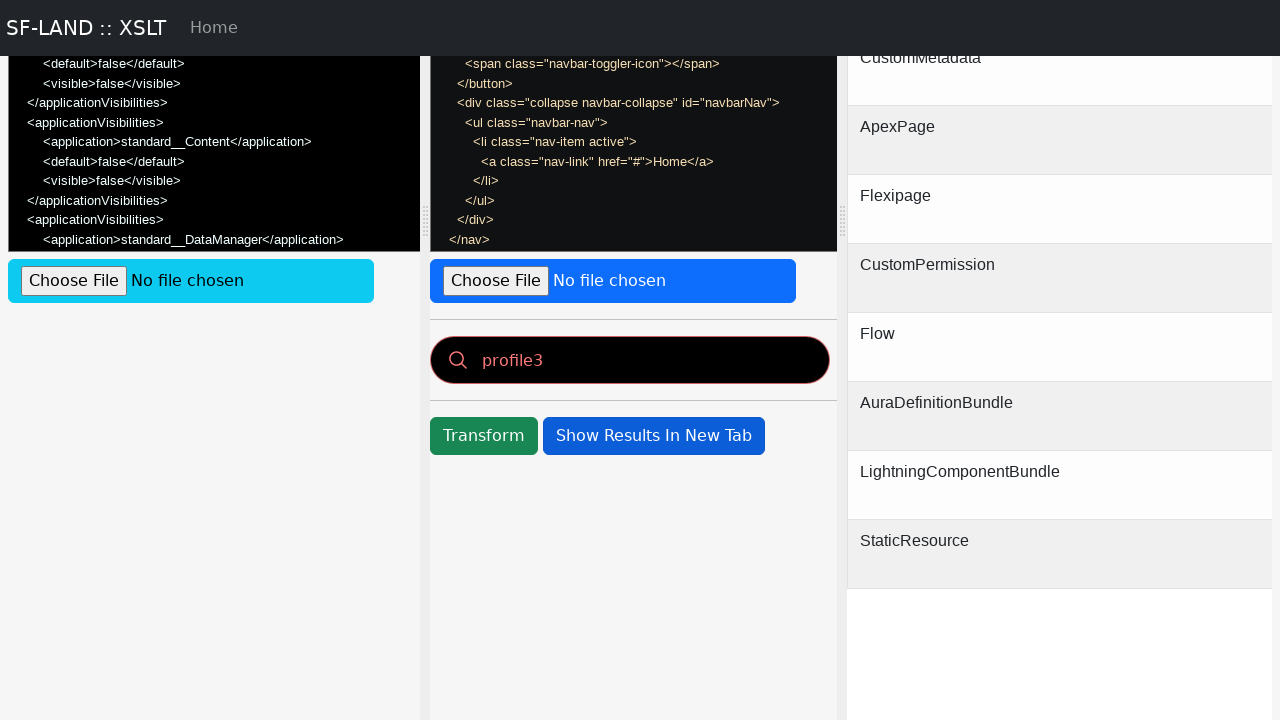

Verified Transform button is present with correct text
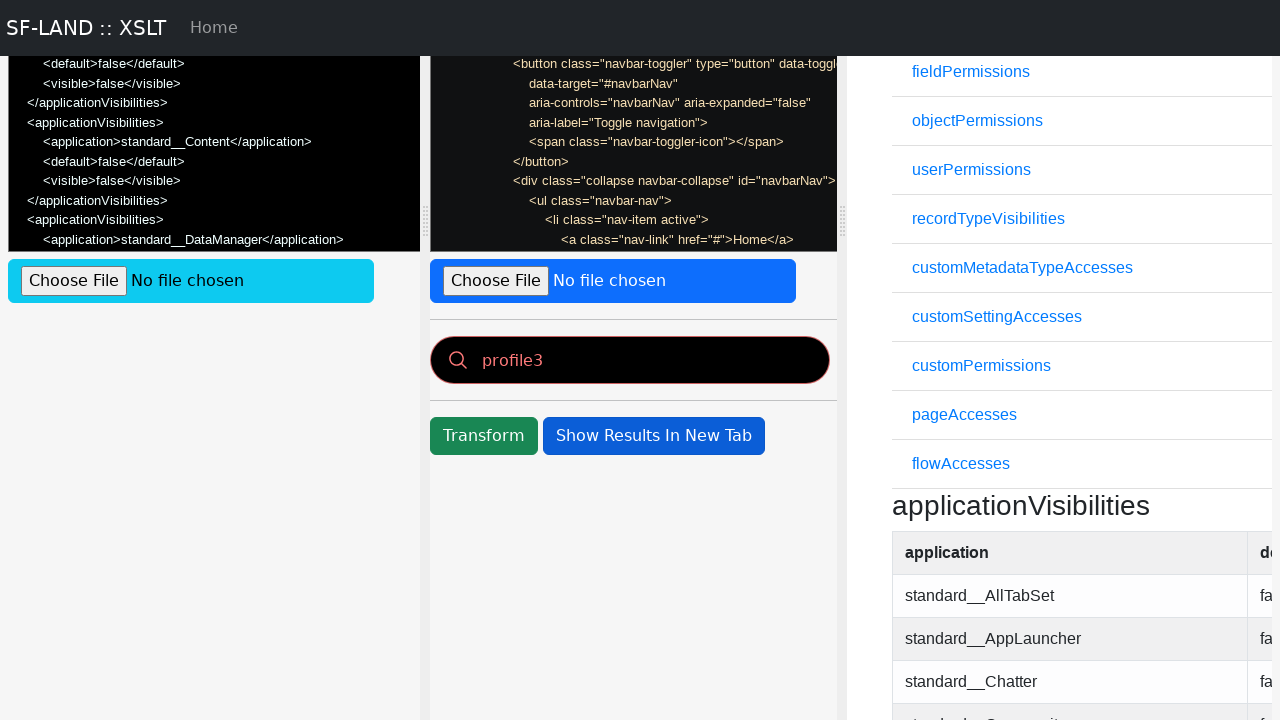

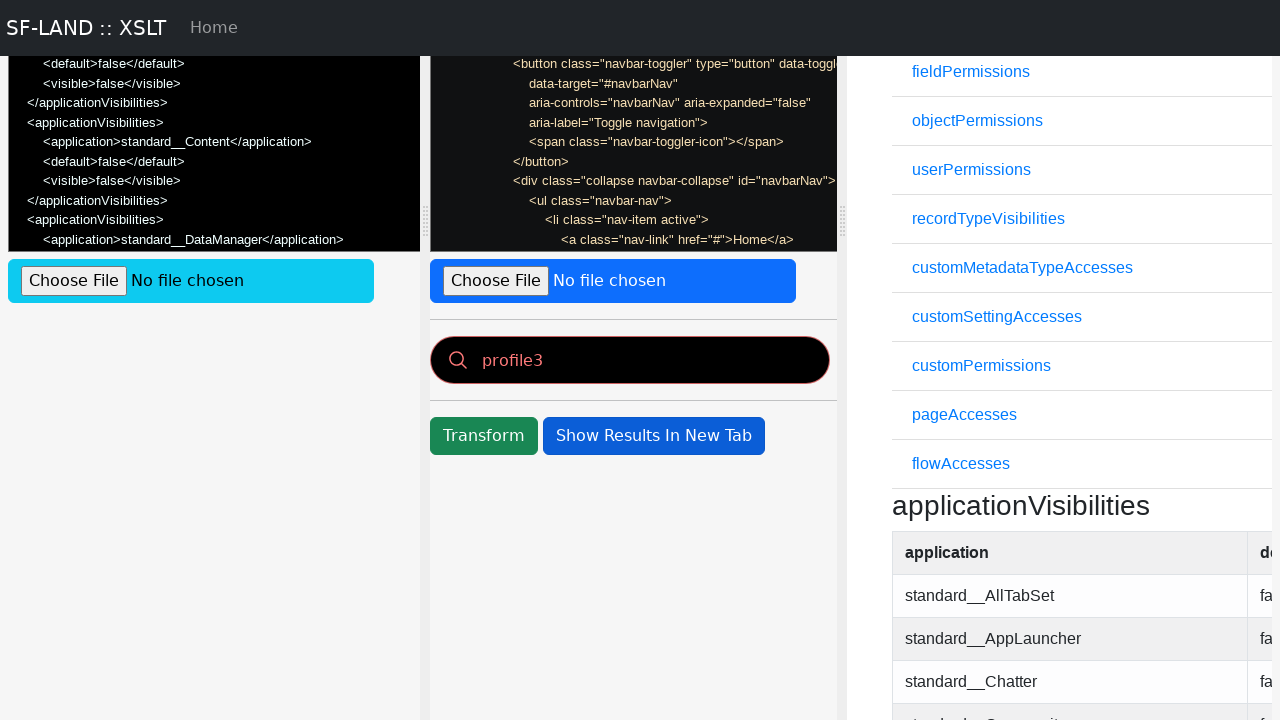